Tests an element appearing in the DOM after clicking a start button and waiting for dynamic loading

Starting URL: https://the-internet.herokuapp.com/dynamic_loading/2

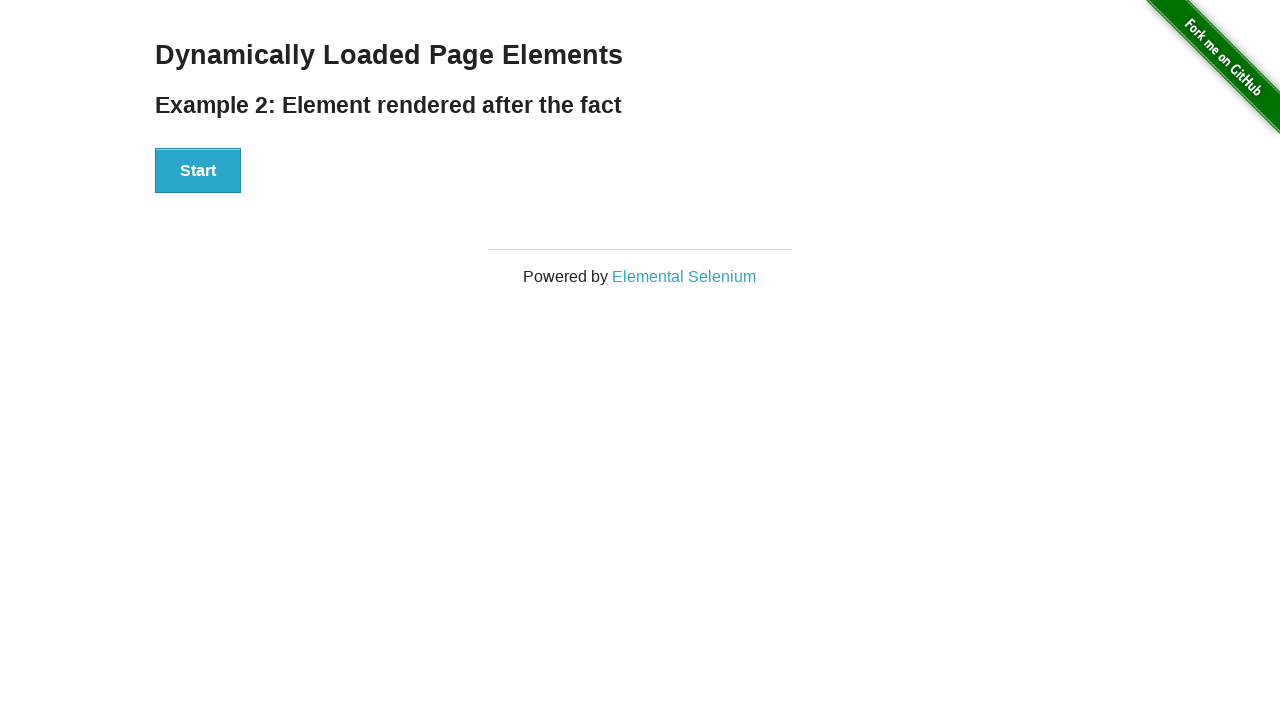

Clicked Start button to initiate dynamic loading at (198, 171) on #start button
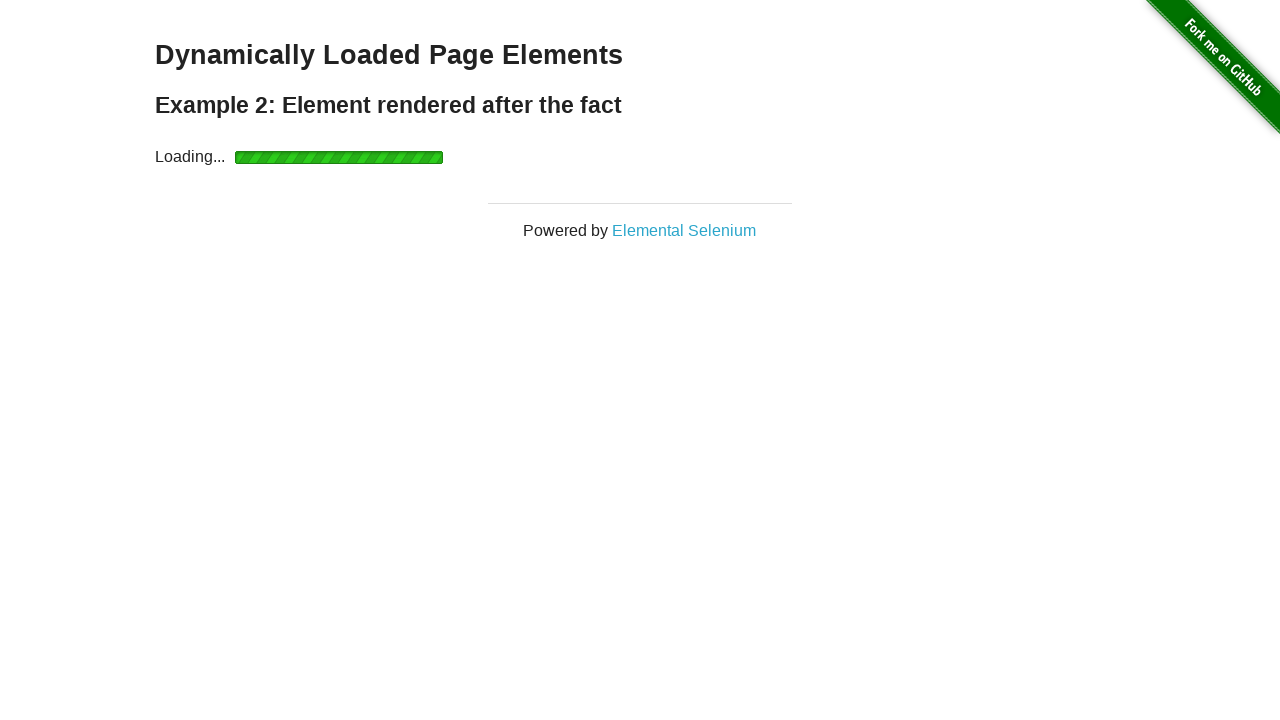

Waited for finish text element to appear in DOM
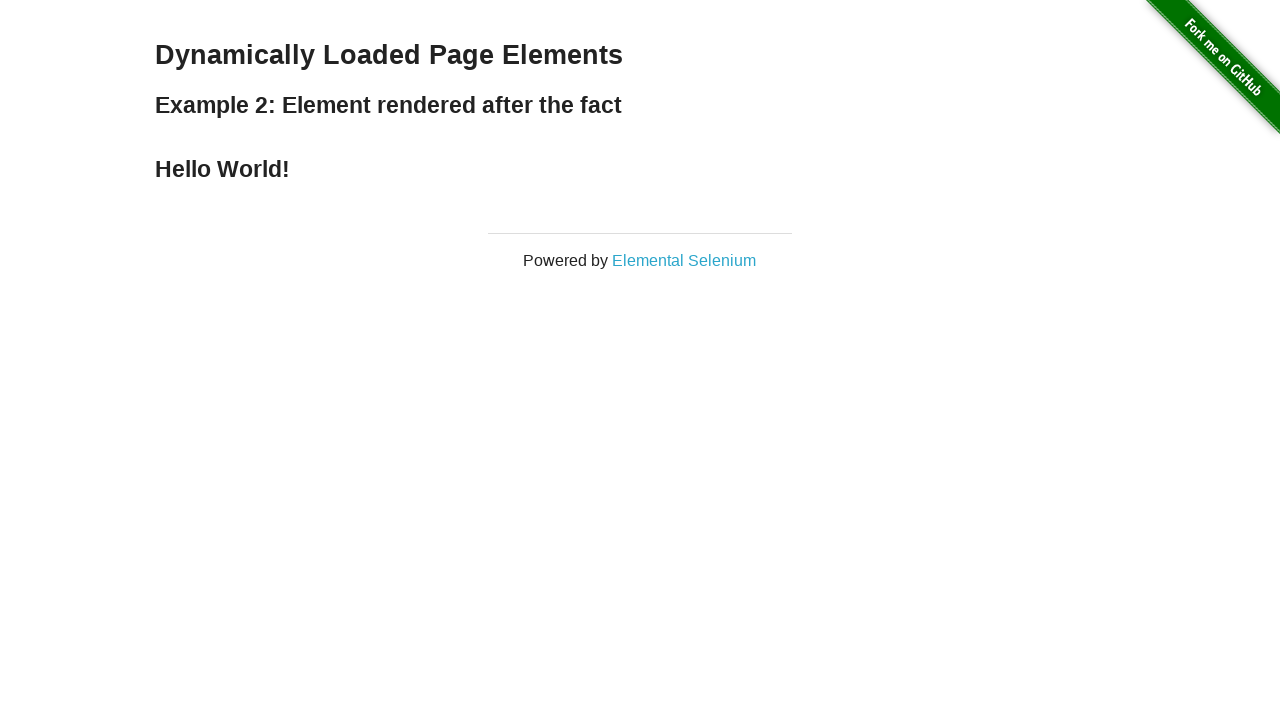

Located the finish text element
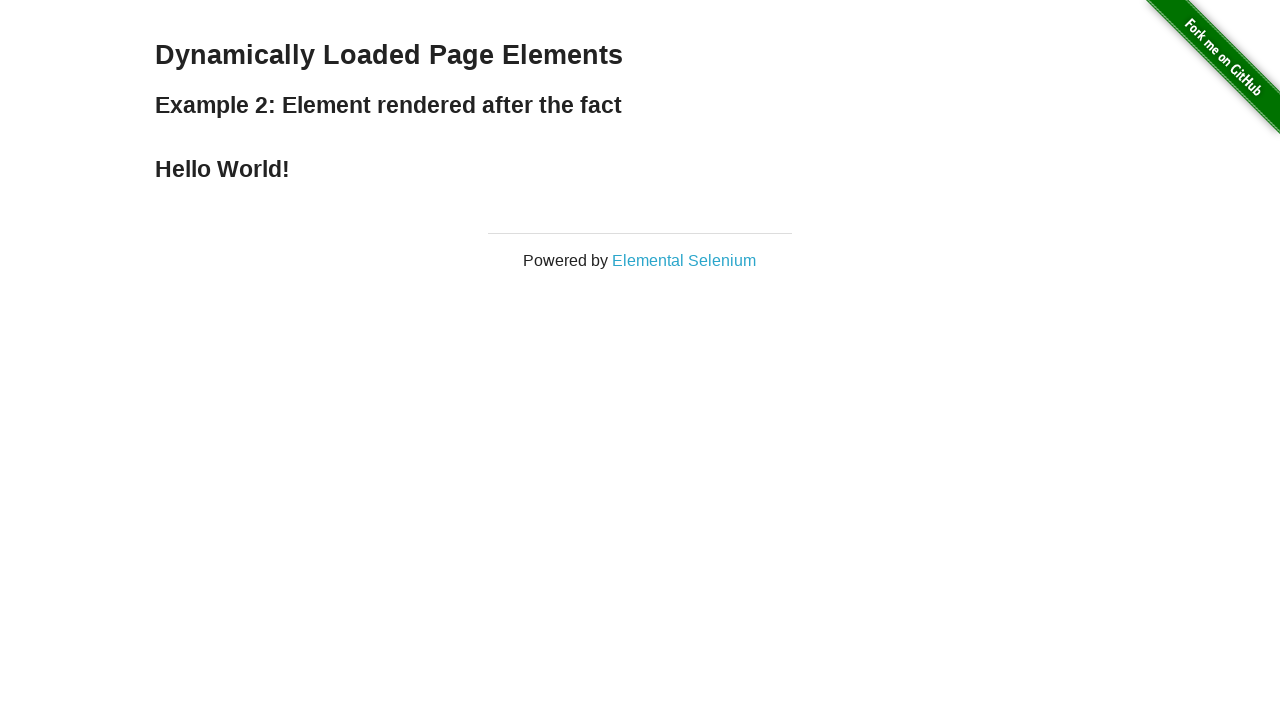

Verified that finish text element is visible
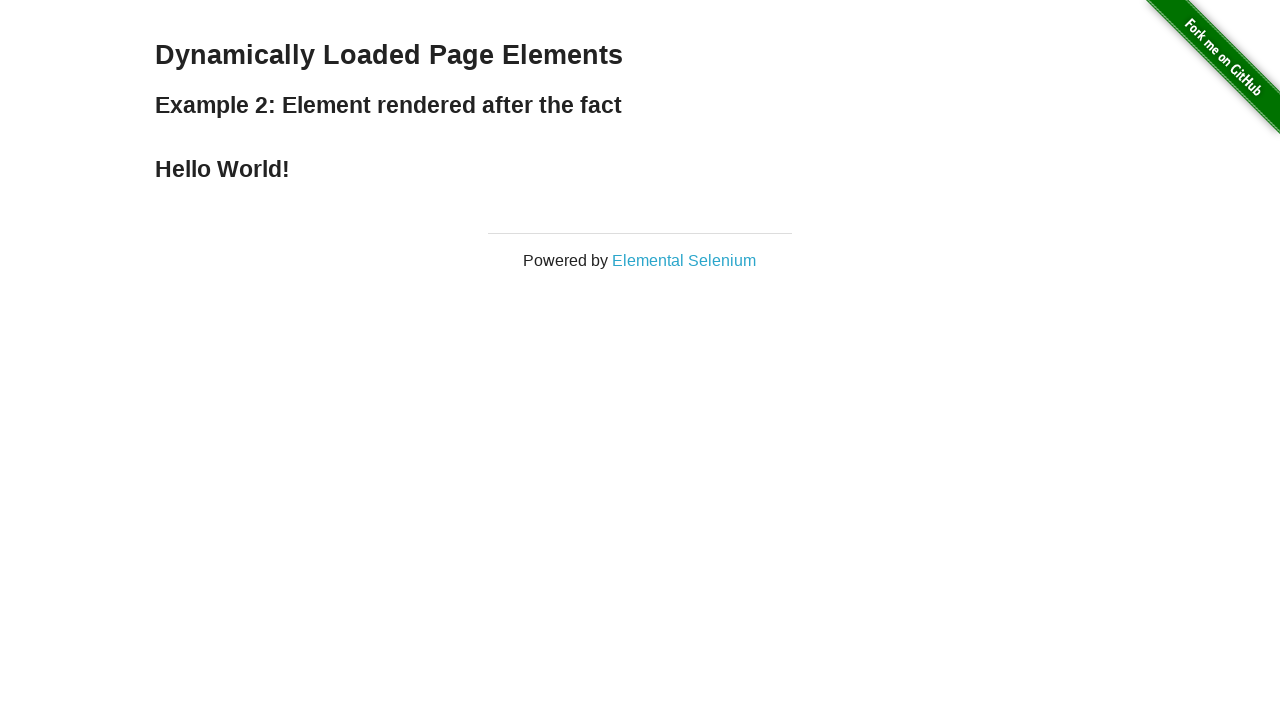

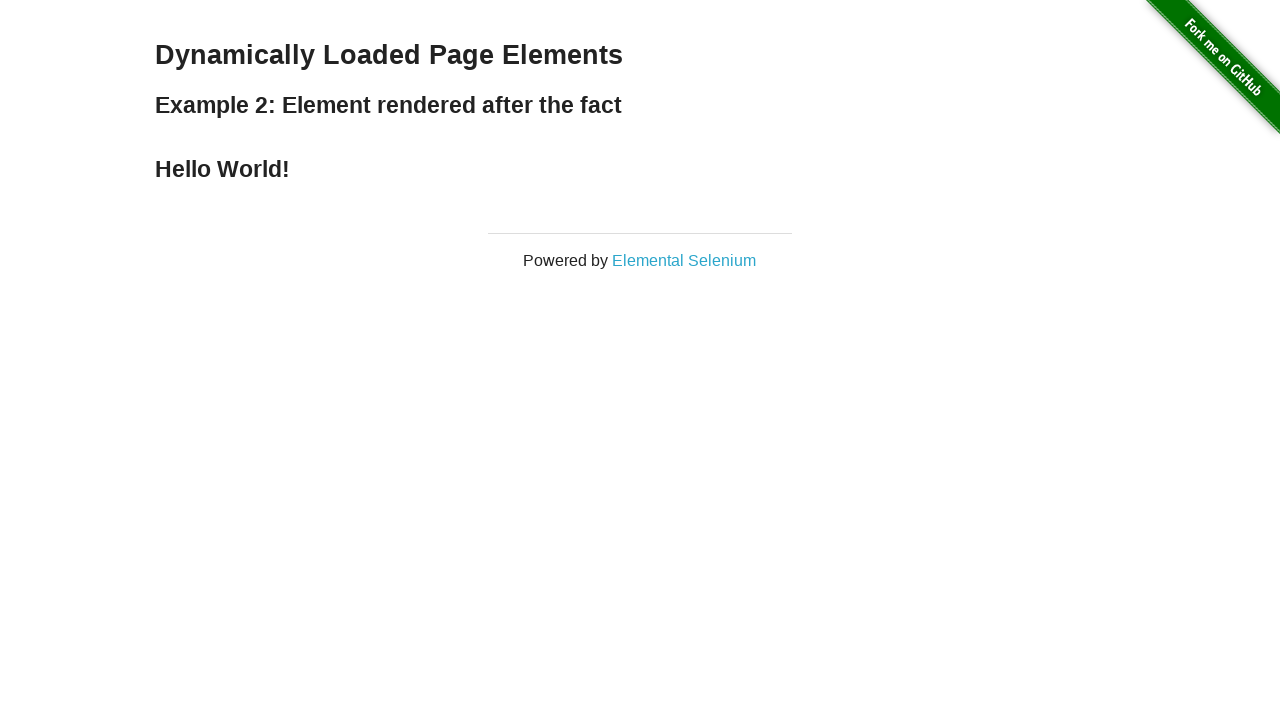